Tests JavaScript Confirm dialog by triggering it and accepting (clicking OK)

Starting URL: https://the-internet.herokuapp.com/

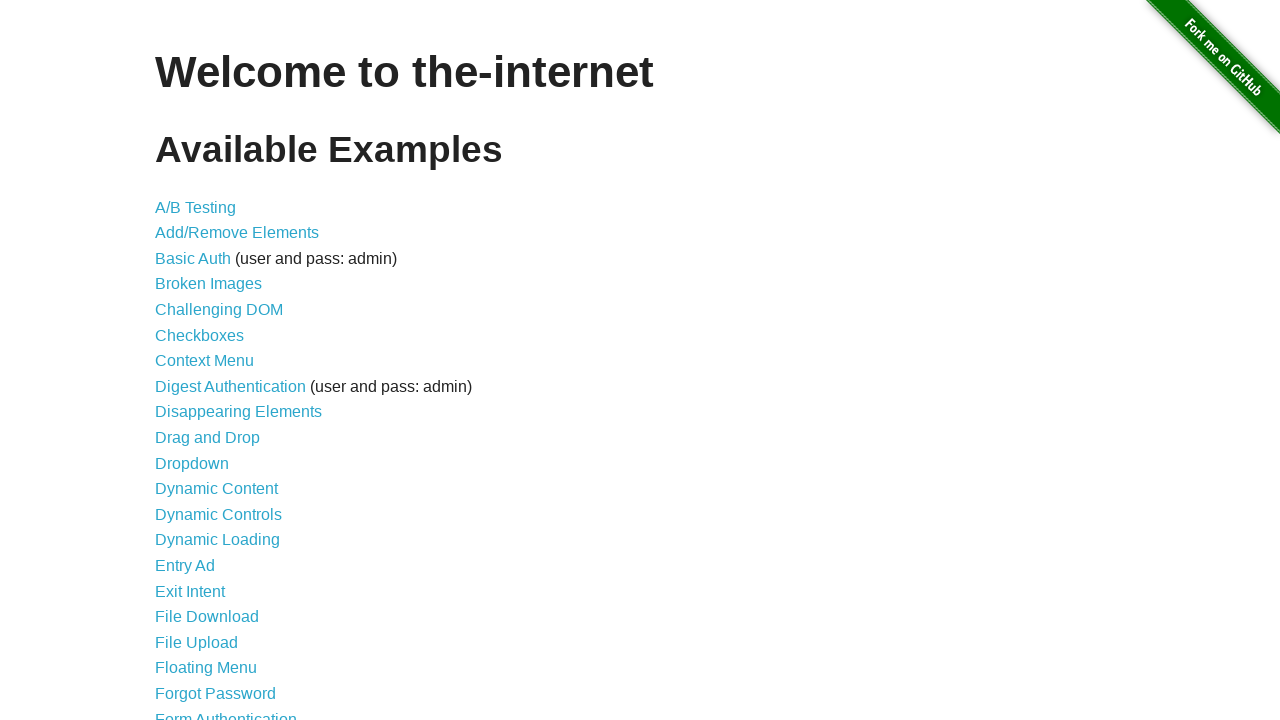

Clicked on JavaScript Alerts link at (214, 361) on xpath=//a[text()='JavaScript Alerts']
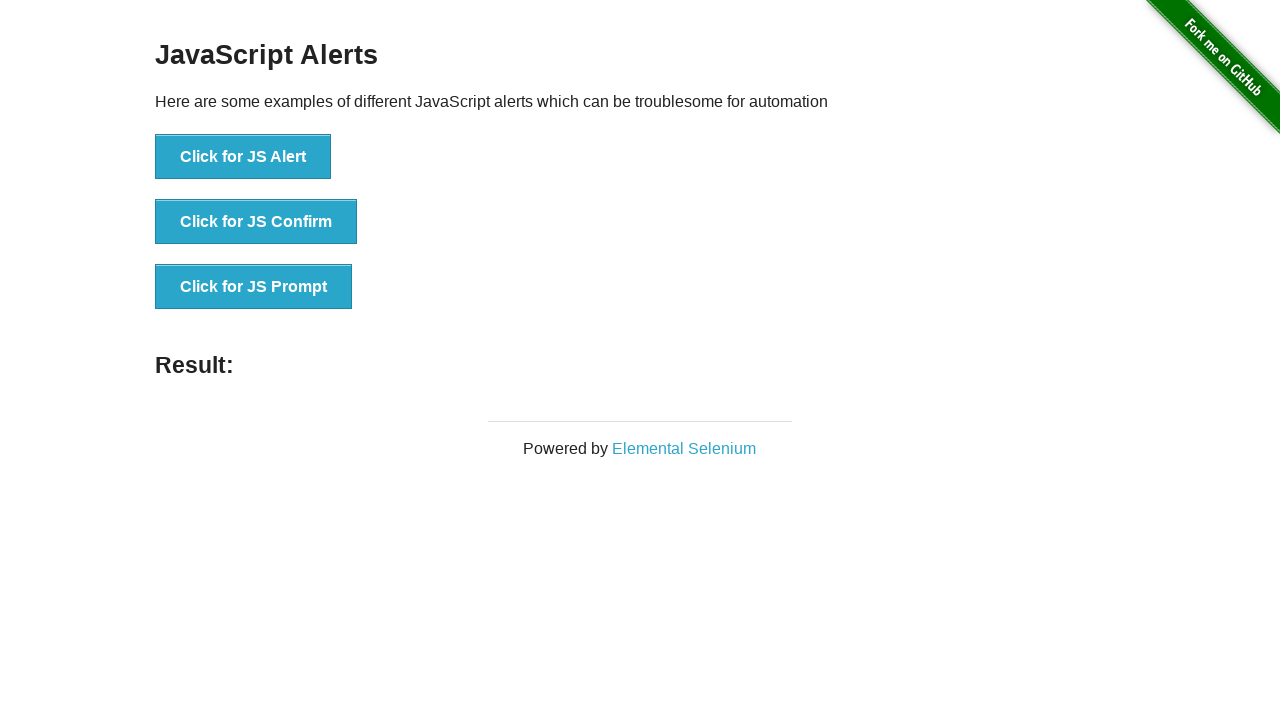

Set up dialog handler to accept confirm dialogs
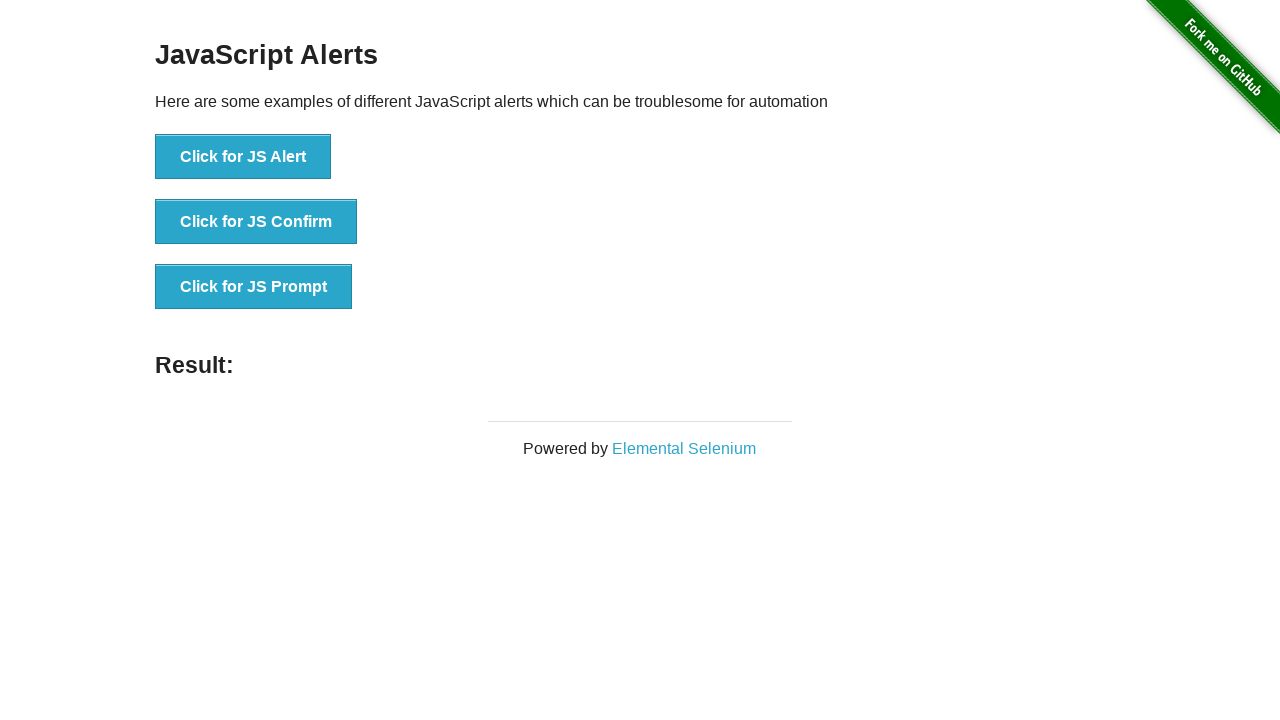

Clicked button to trigger JavaScript Confirm dialog at (256, 222) on xpath=//button[text()='Click for JS Confirm']
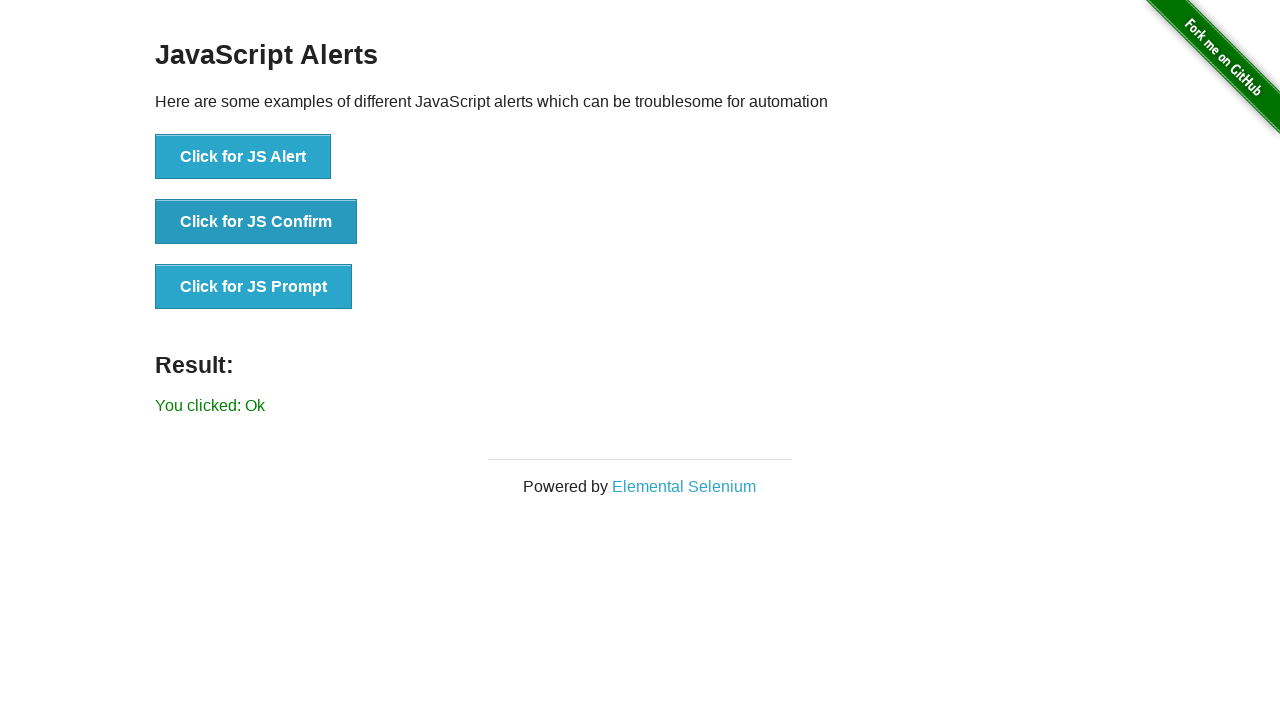

Confirm dialog was accepted and result message appeared
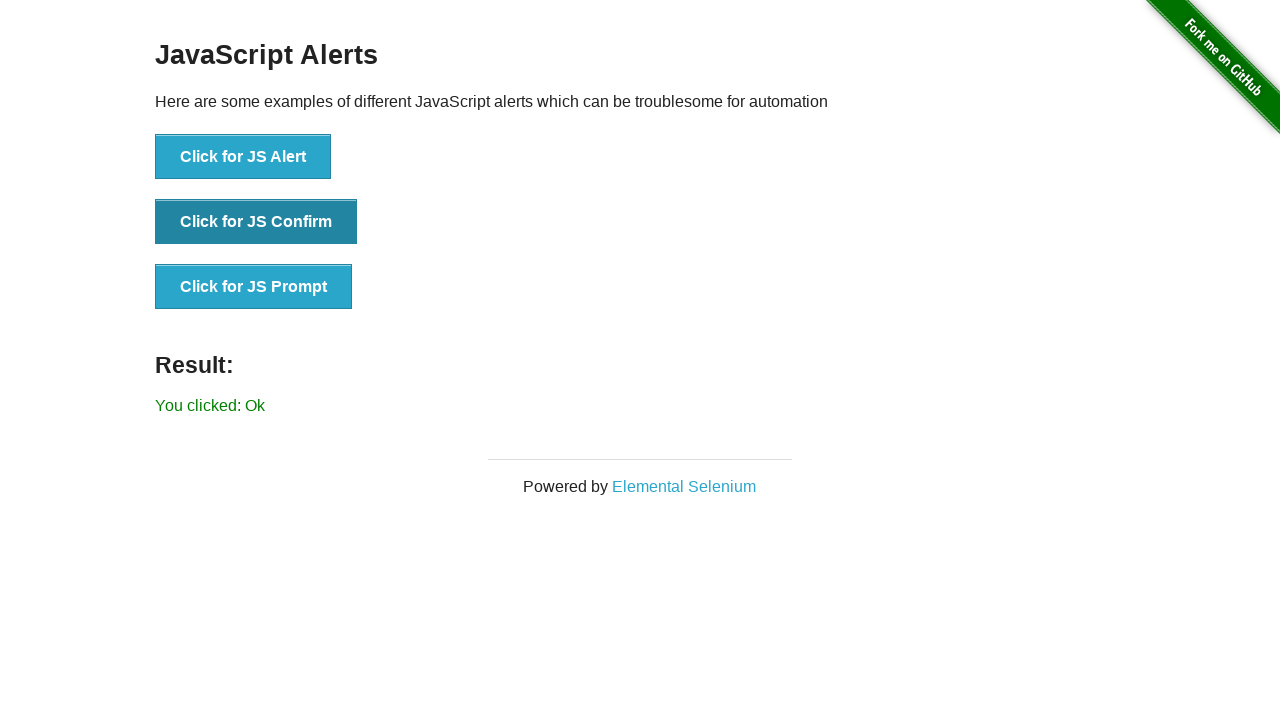

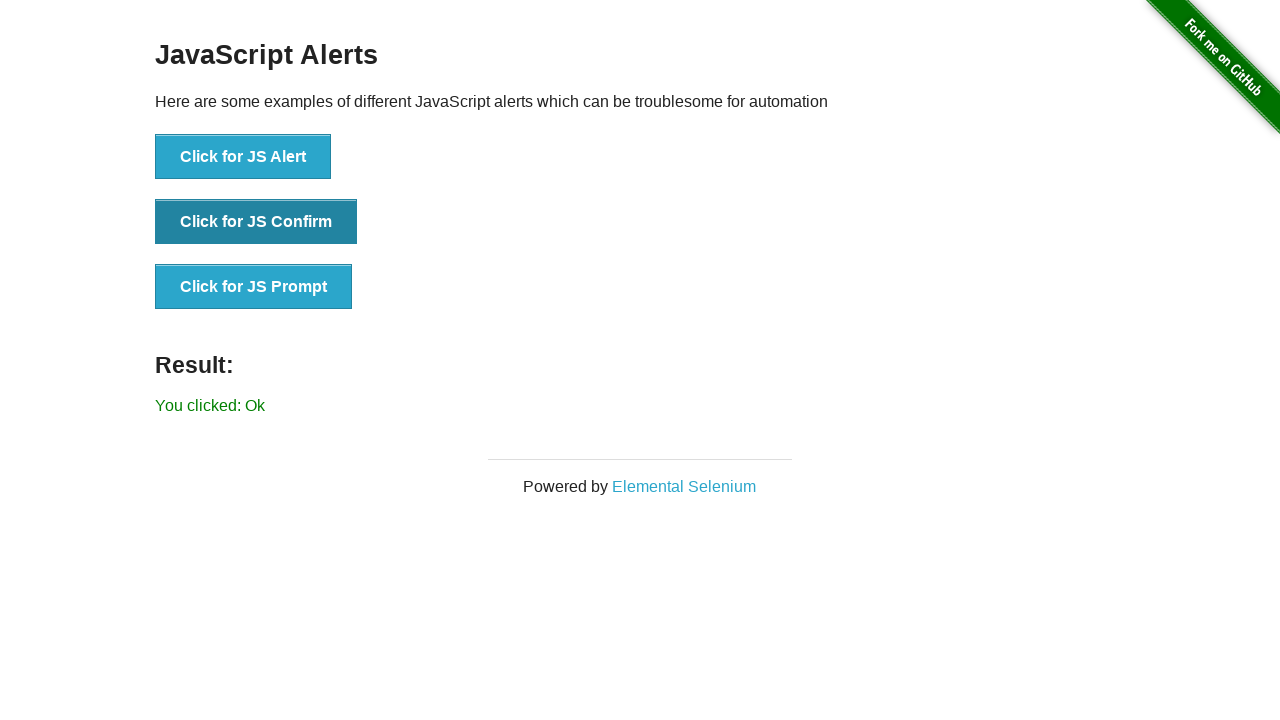